Tests hiding elements by verifying a text input is visible, clicking a hide button, and verifying the input becomes hidden

Starting URL: https://rahulshettyacademy.com/AutomationPractice/

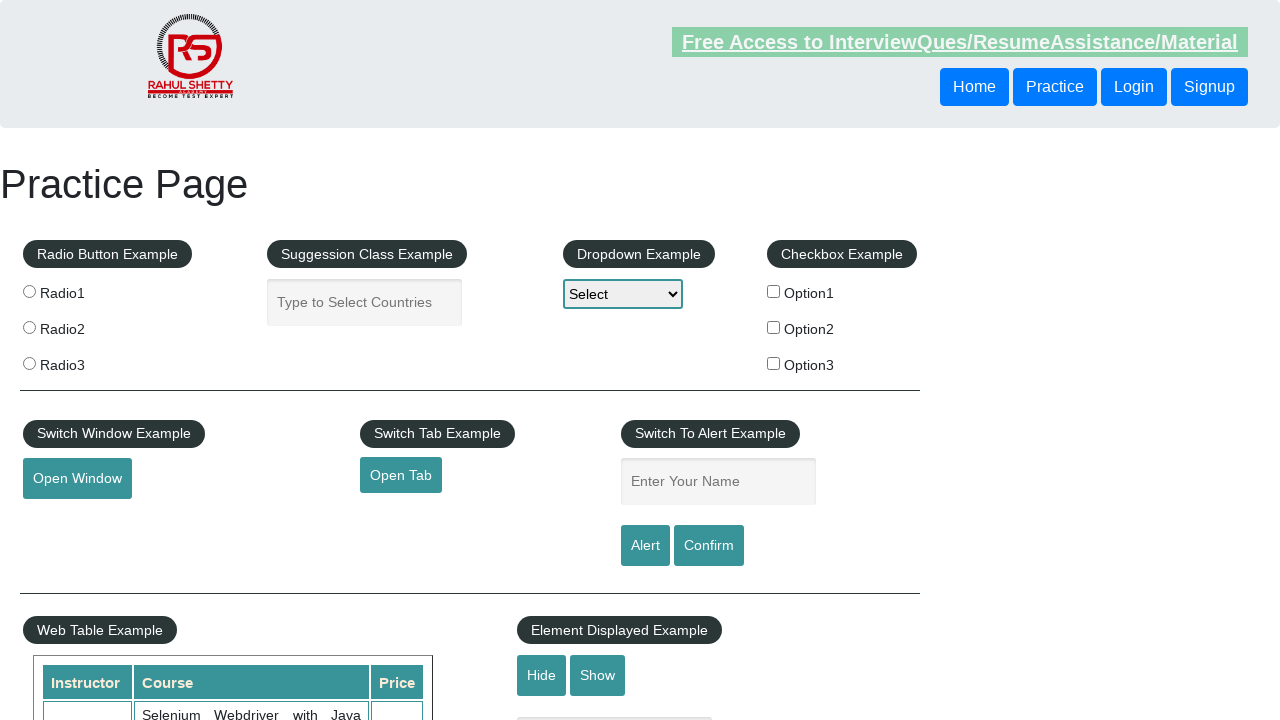

Verified text input with placeholder 'Hide/Show Example' is visible
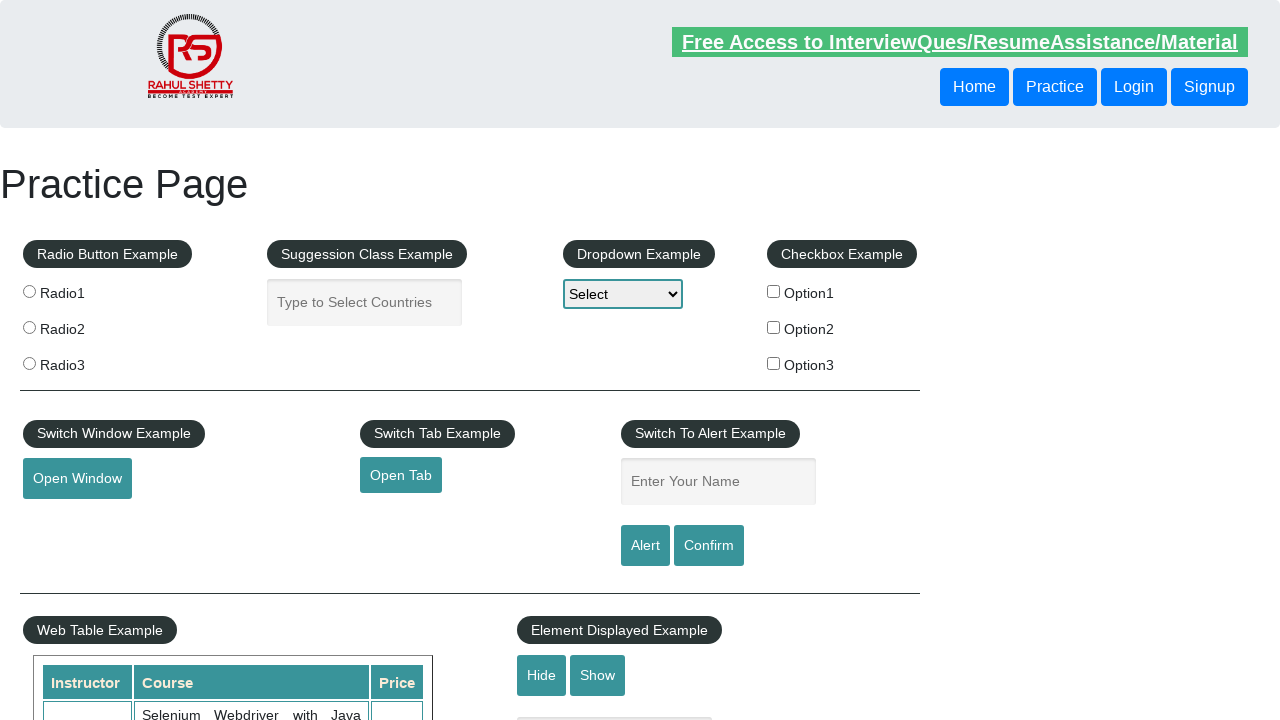

Clicked hide button to hide the text input at (542, 675) on #hide-textbox
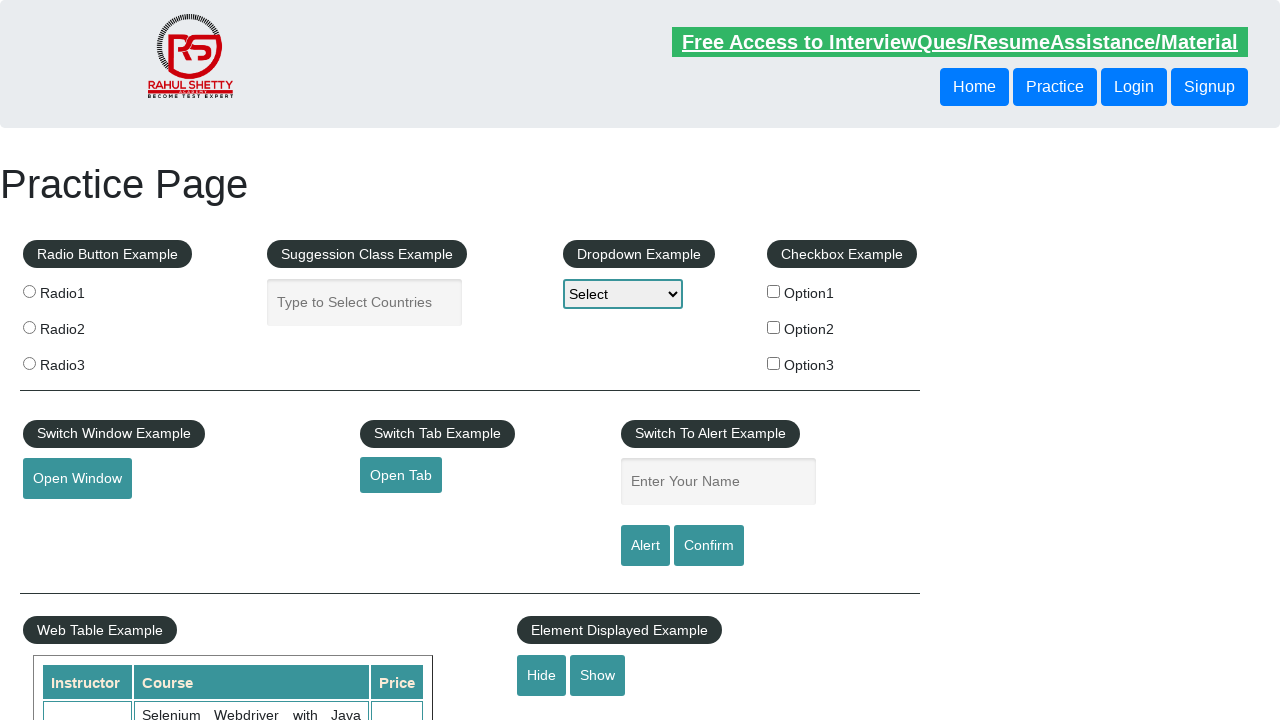

Verified text input is now hidden
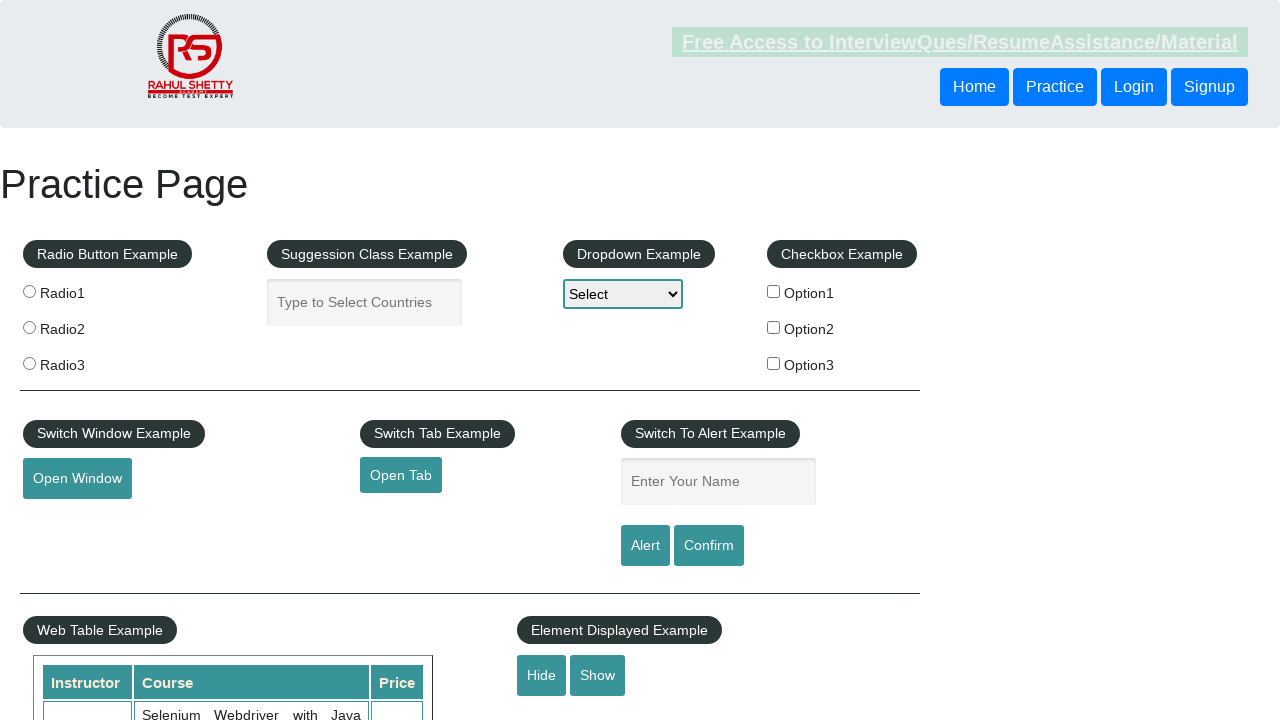

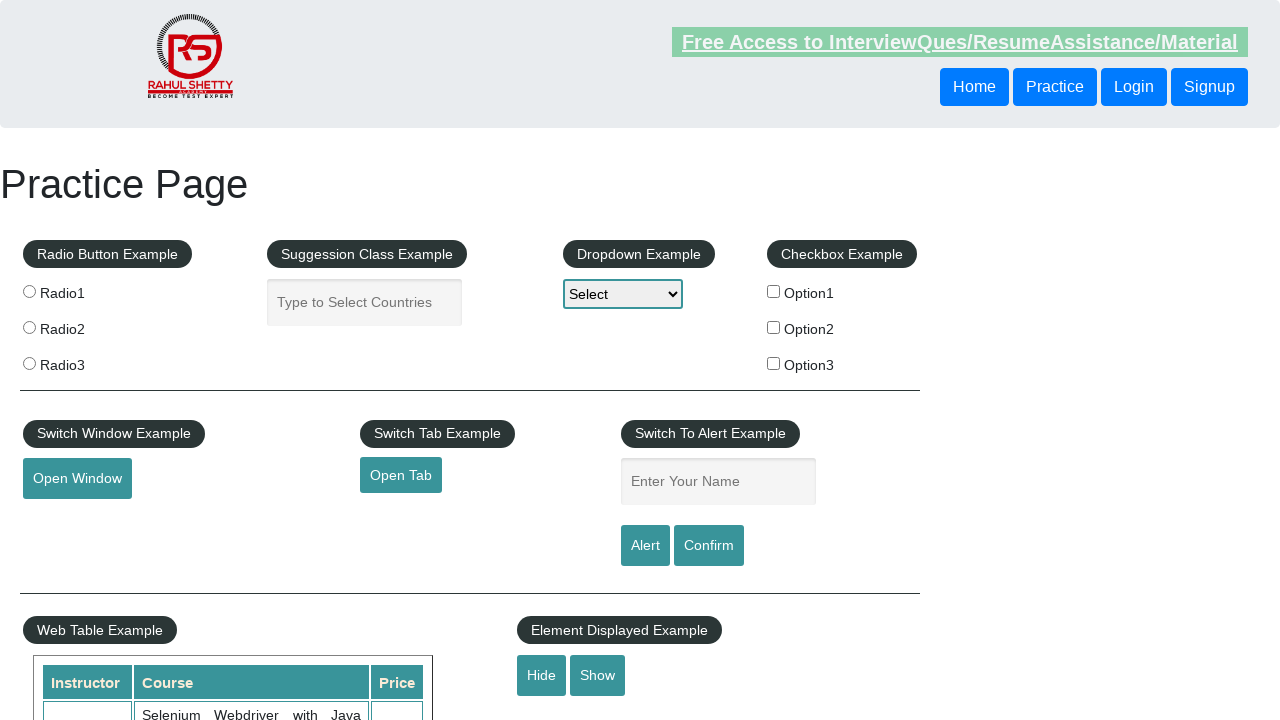